Tests copy and paste keyboard shortcuts by typing text, selecting it with Shift+Arrow, cutting with Ctrl/Cmd+X, and pasting twice with Ctrl/Cmd+V

Starting URL: https://www.selenium.dev/selenium/web/single_text_input.html

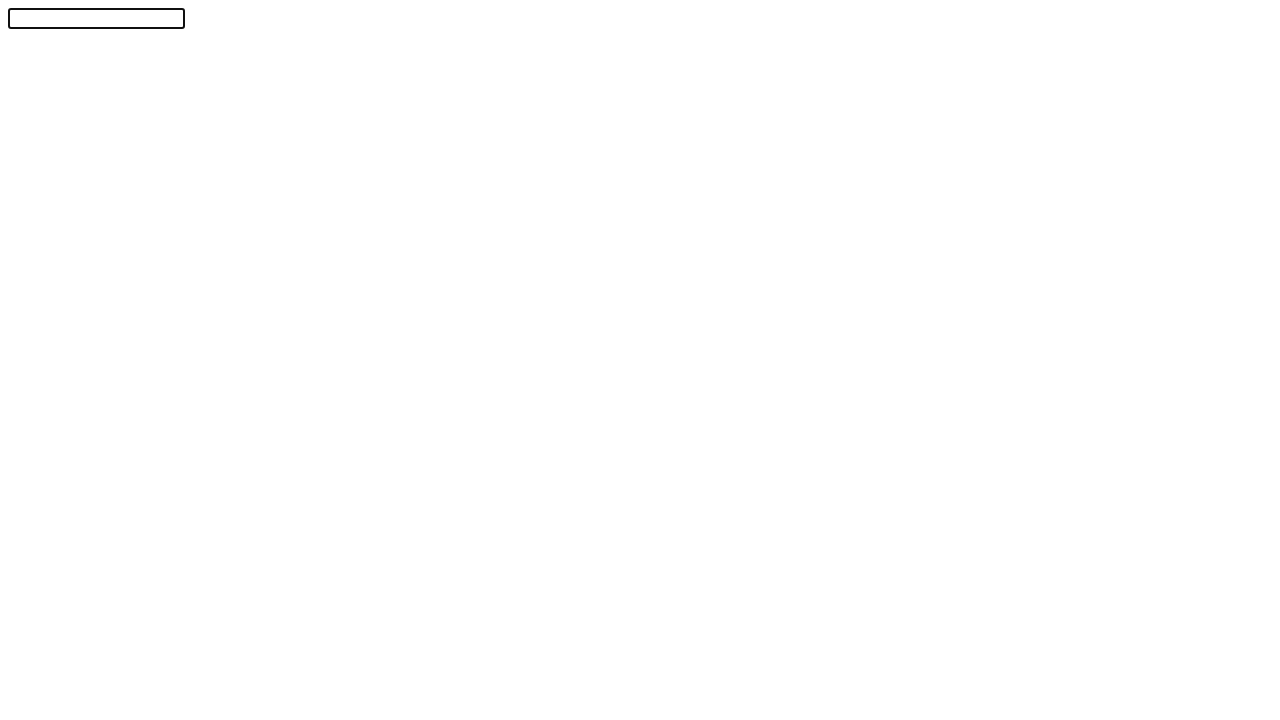

Navigated to single text input test page
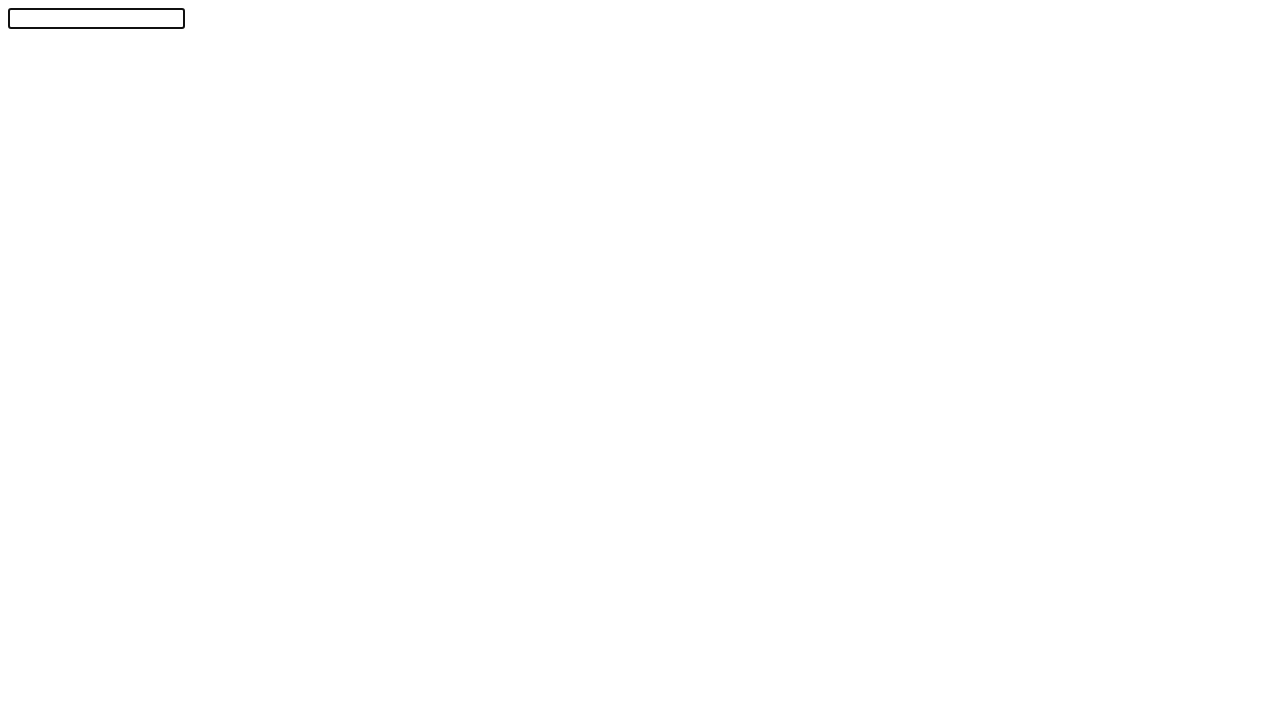

Clicked on the text input field at (96, 18) on #textInput
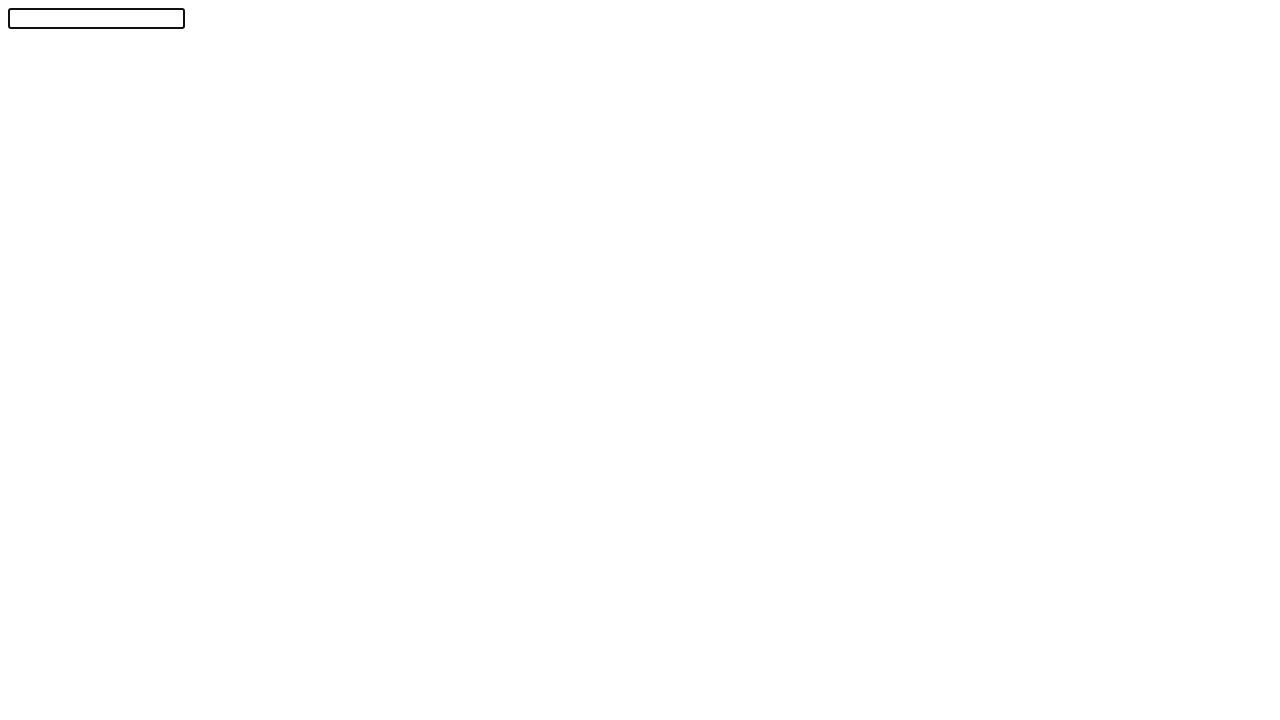

Typed 'Selenium!' into the text field
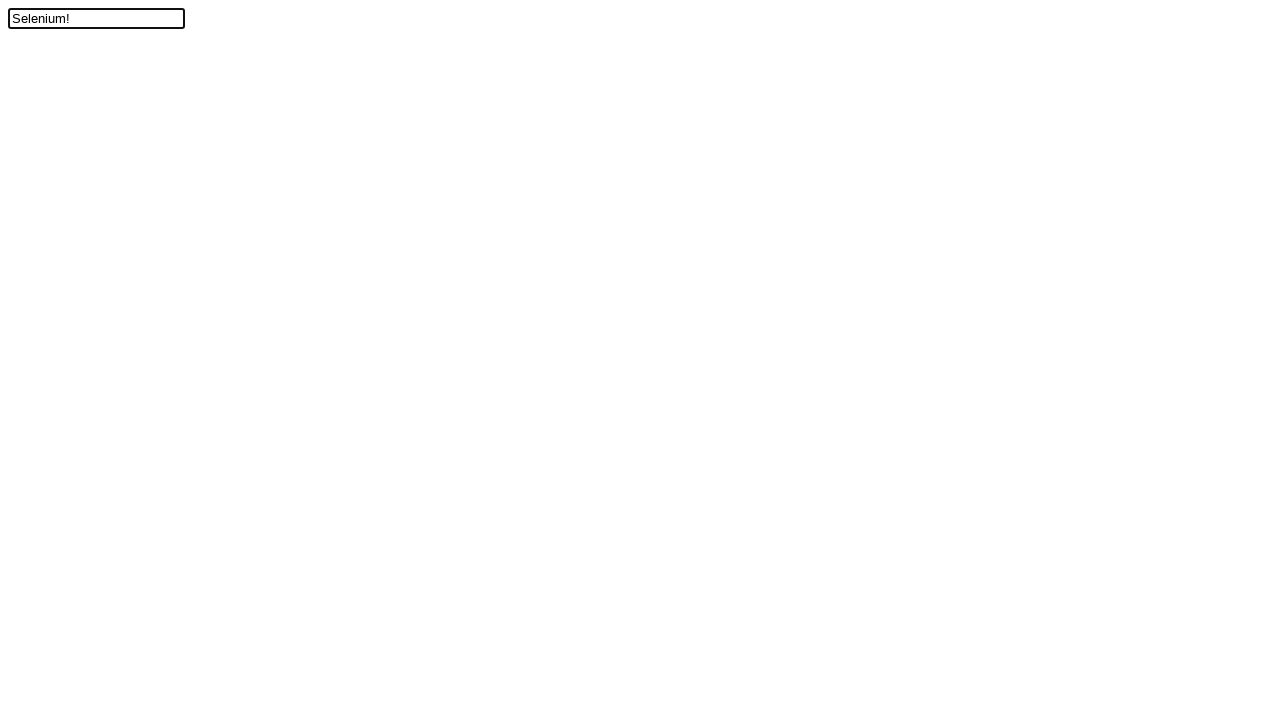

Moved cursor left with ArrowLeft
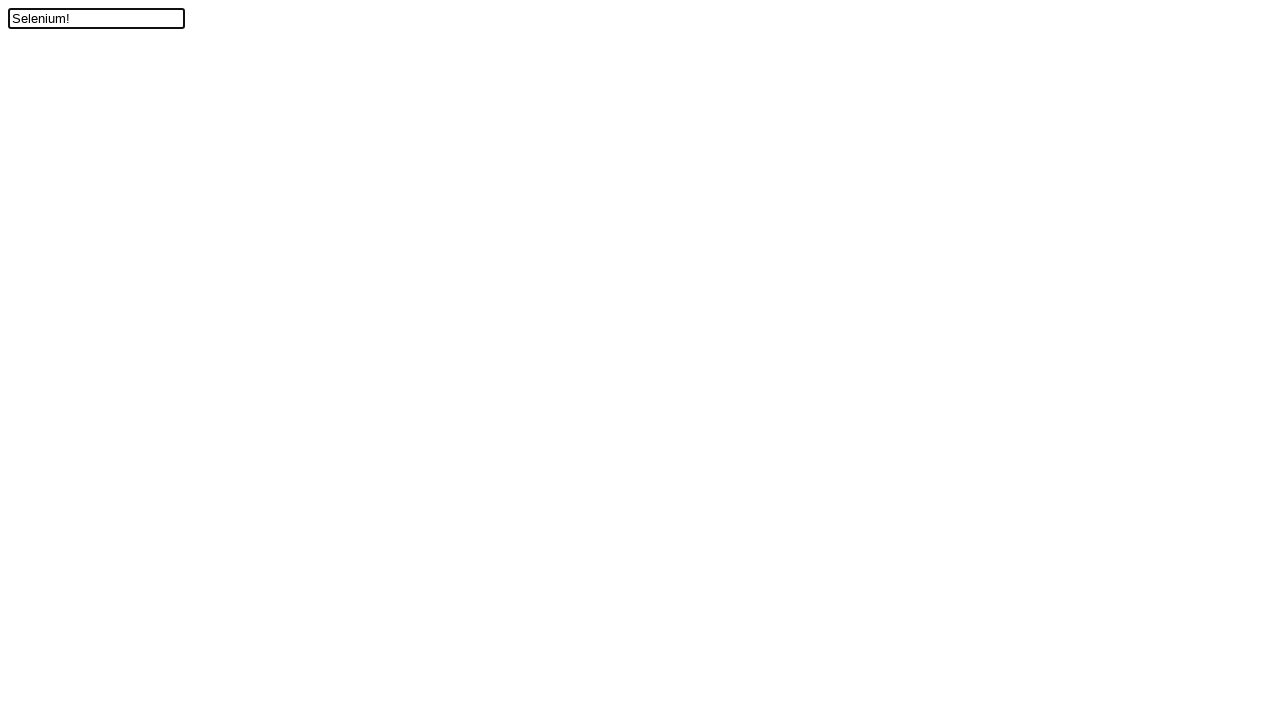

Pressed Shift down to start text selection
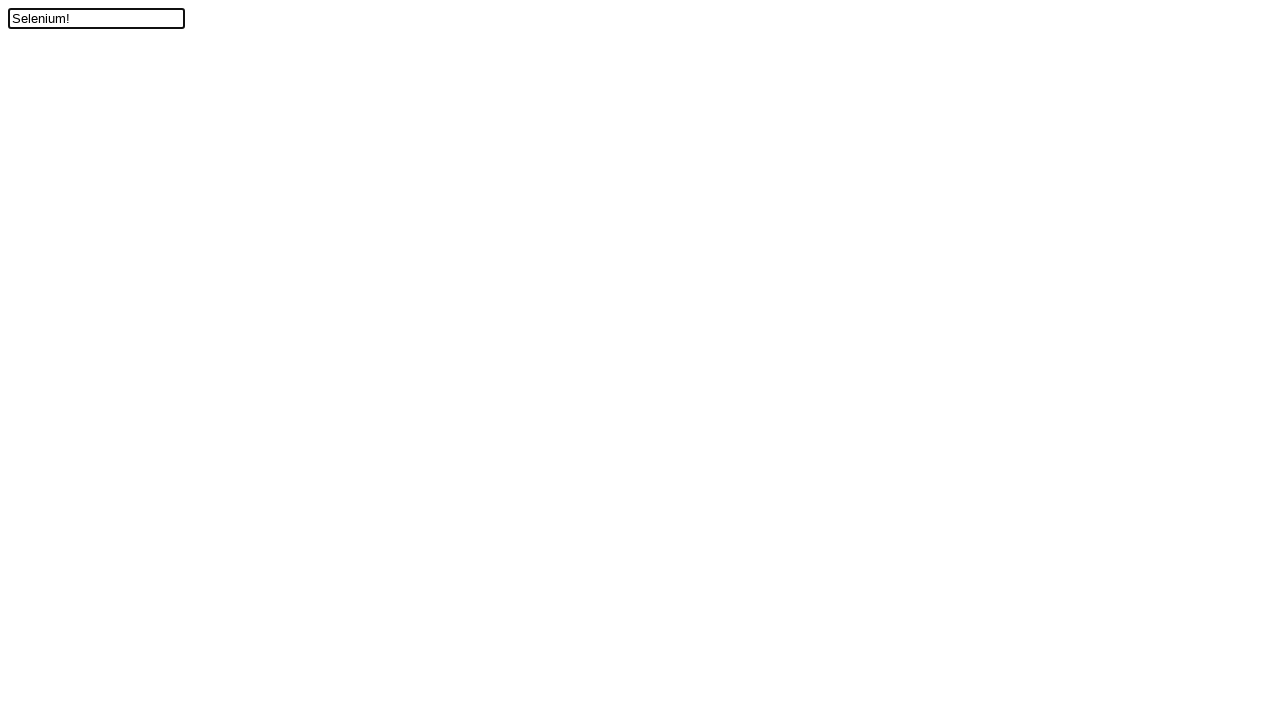

Pressed ArrowUp with Shift to select text
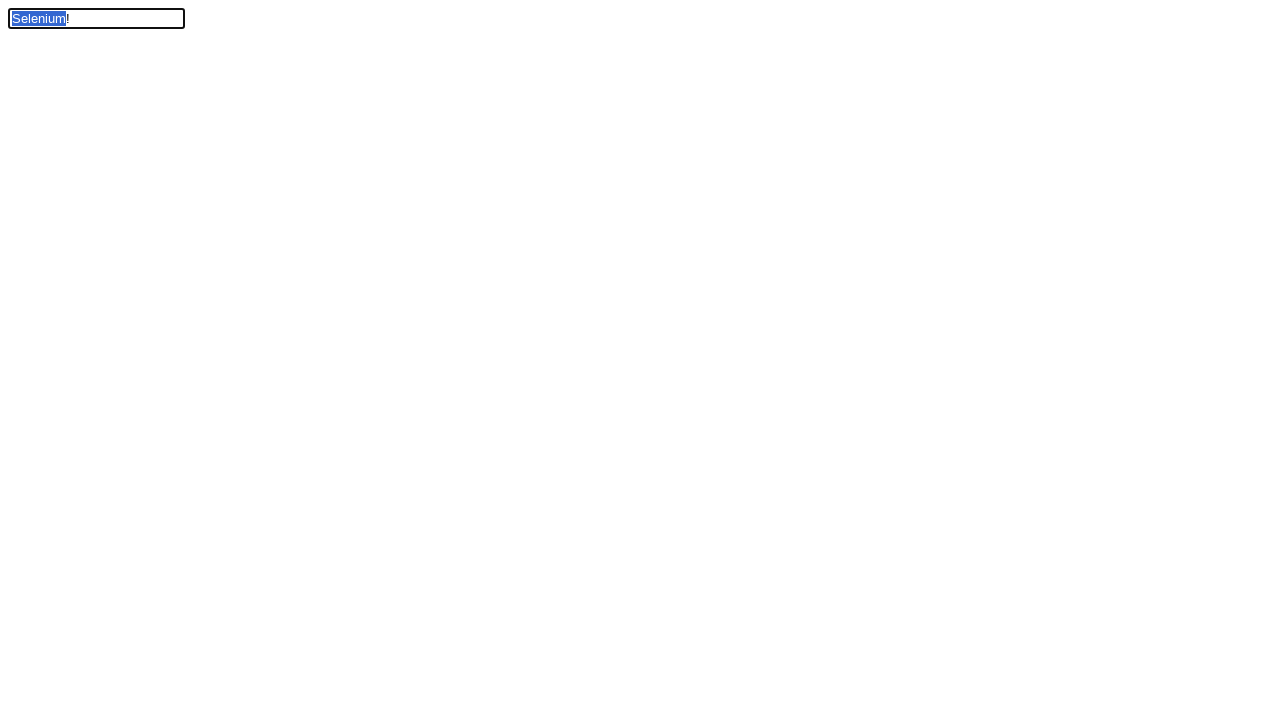

Released Shift key
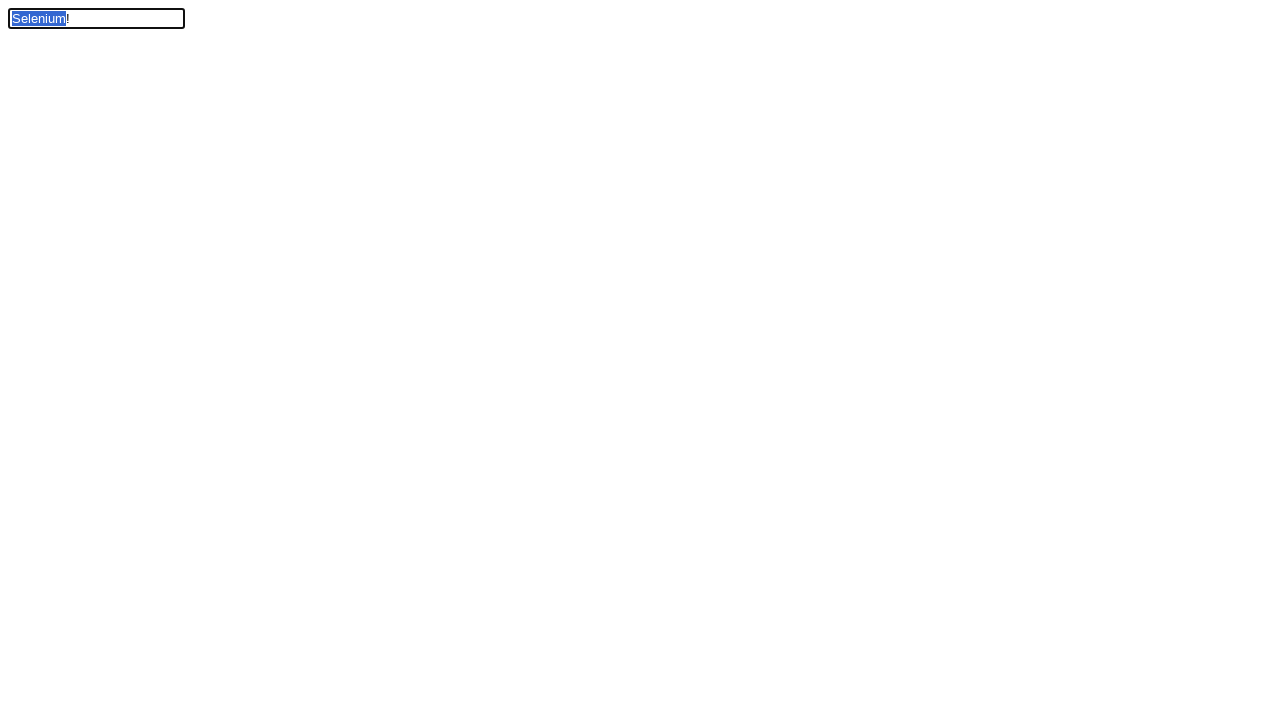

Determined modifier key as 'Control' for Linux
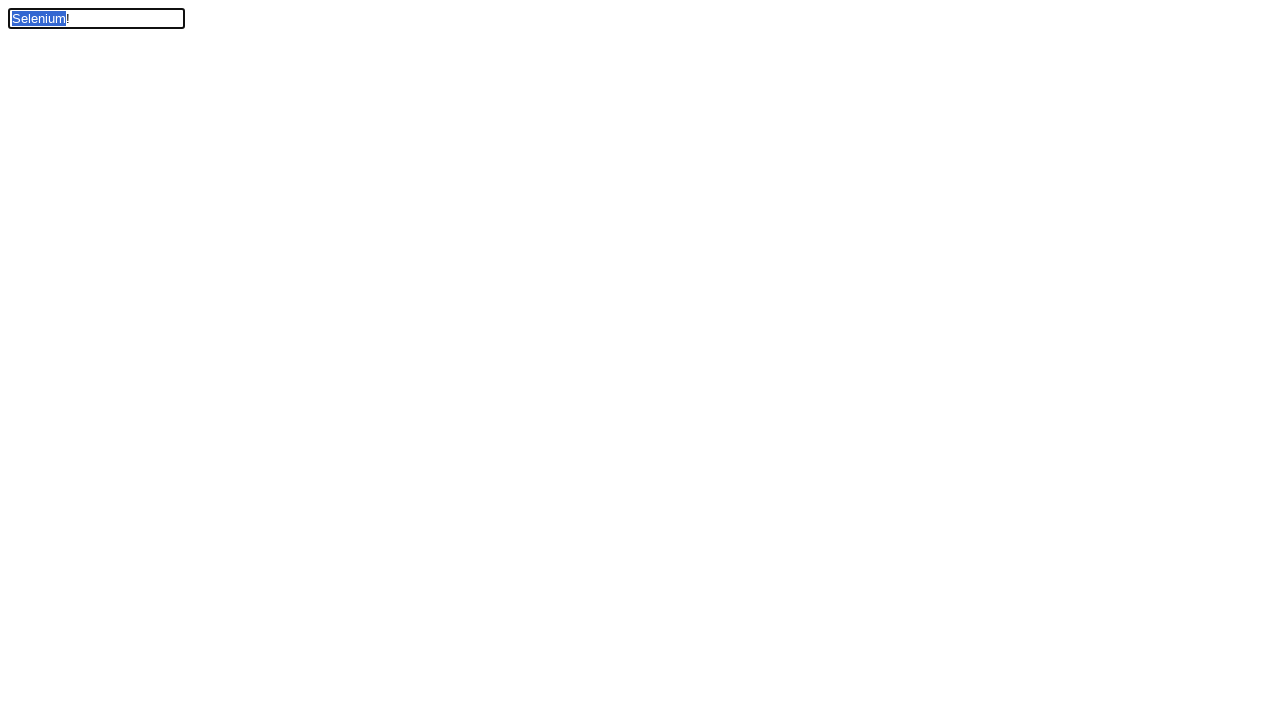

Pressed Control down to begin cut operation
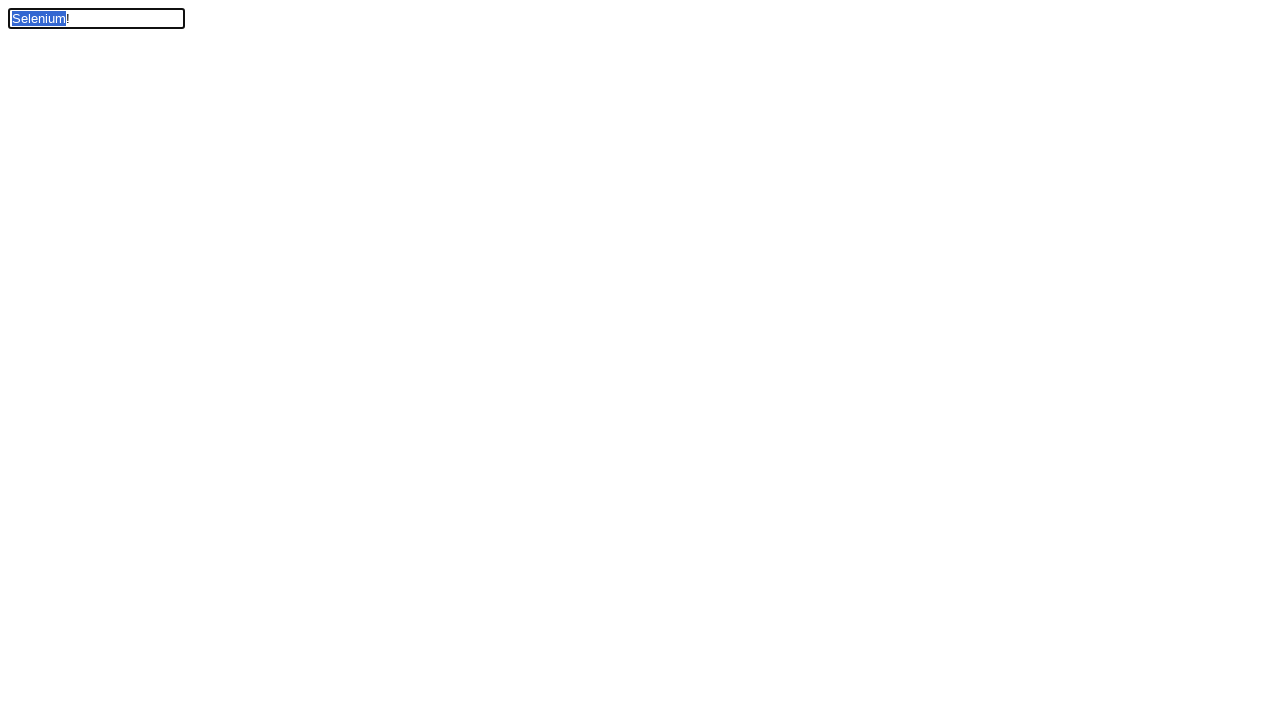

Pressed X with Control to cut selected text
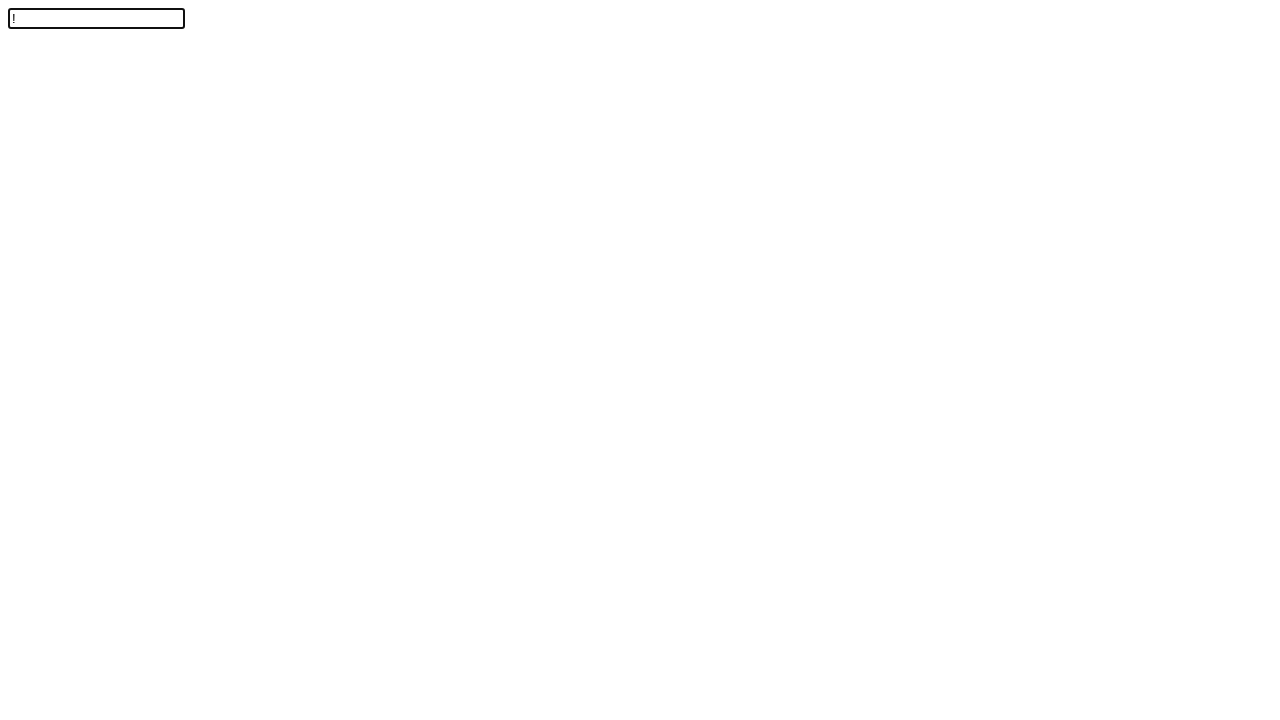

Released Control key after cut
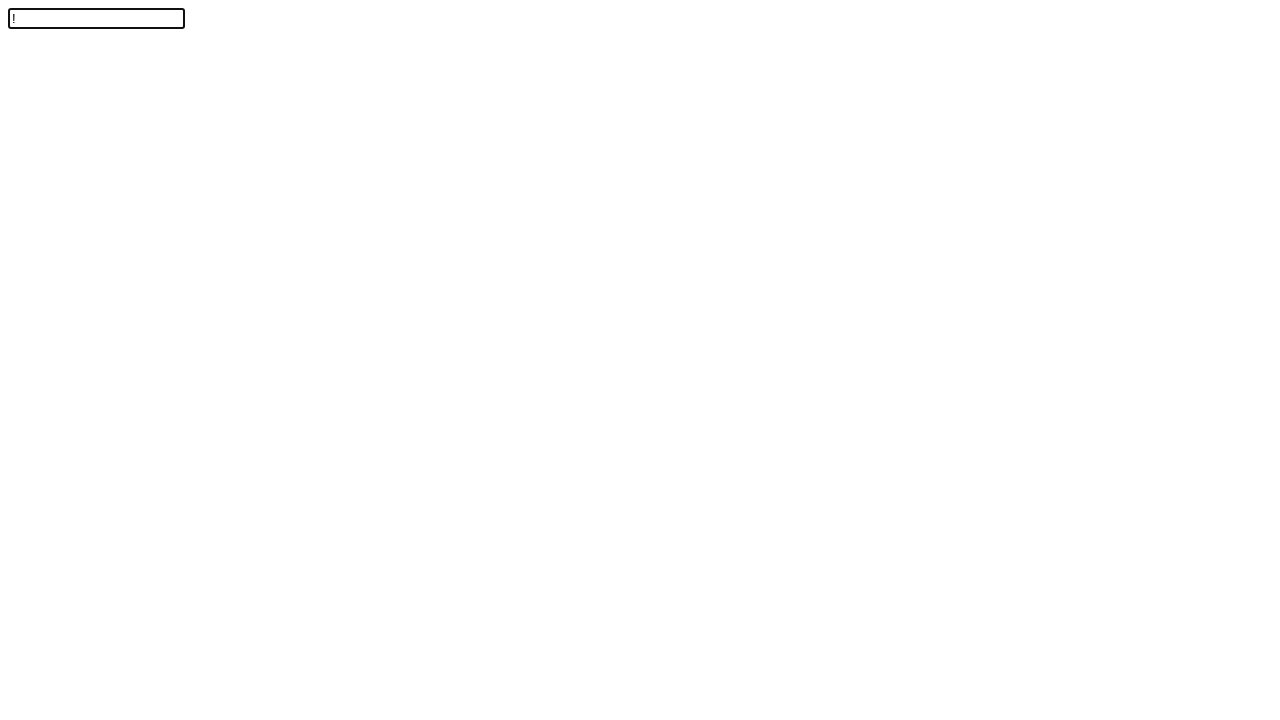

Pressed Control down to begin paste operation
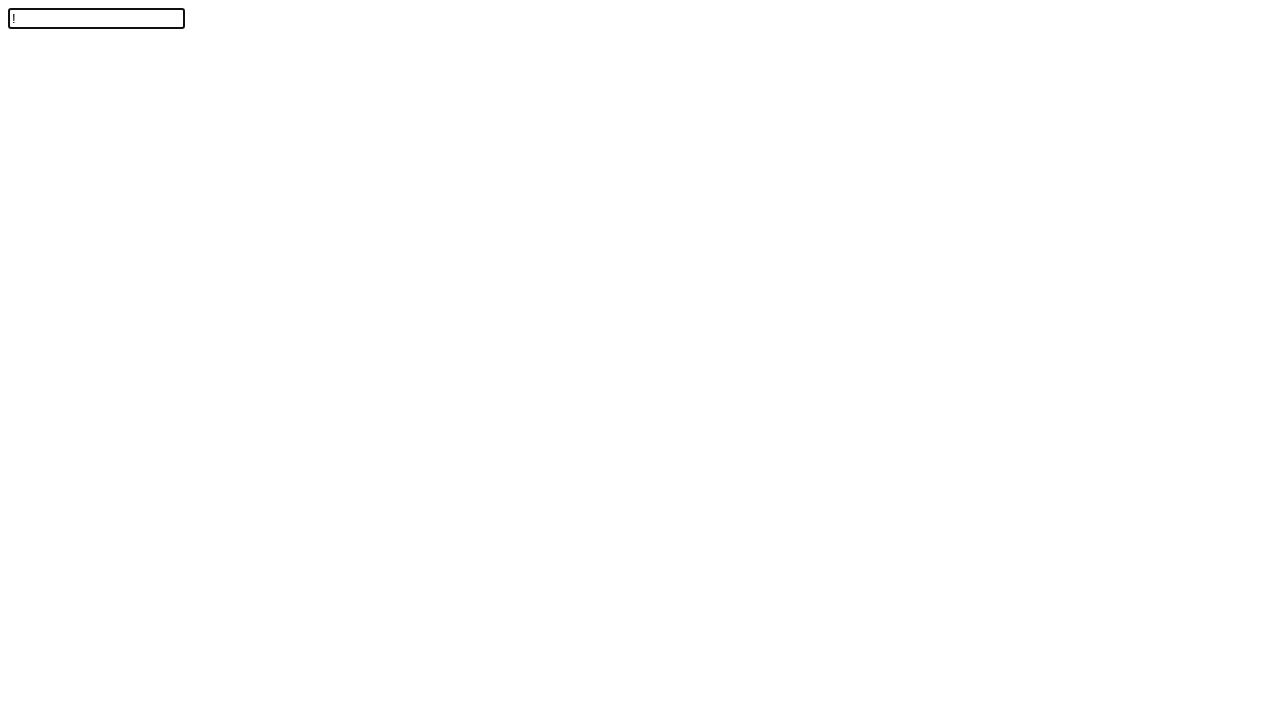

Pressed V with Control to paste text (first paste)
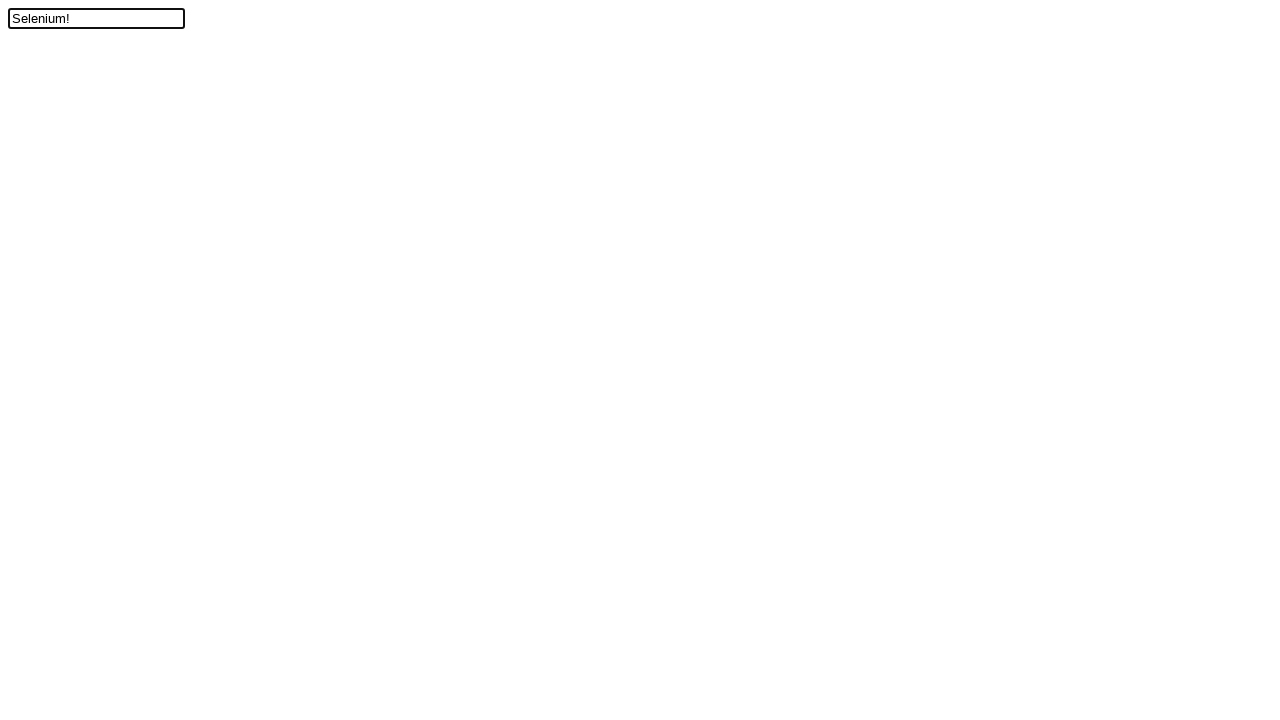

Pressed V with Control to paste text (second paste)
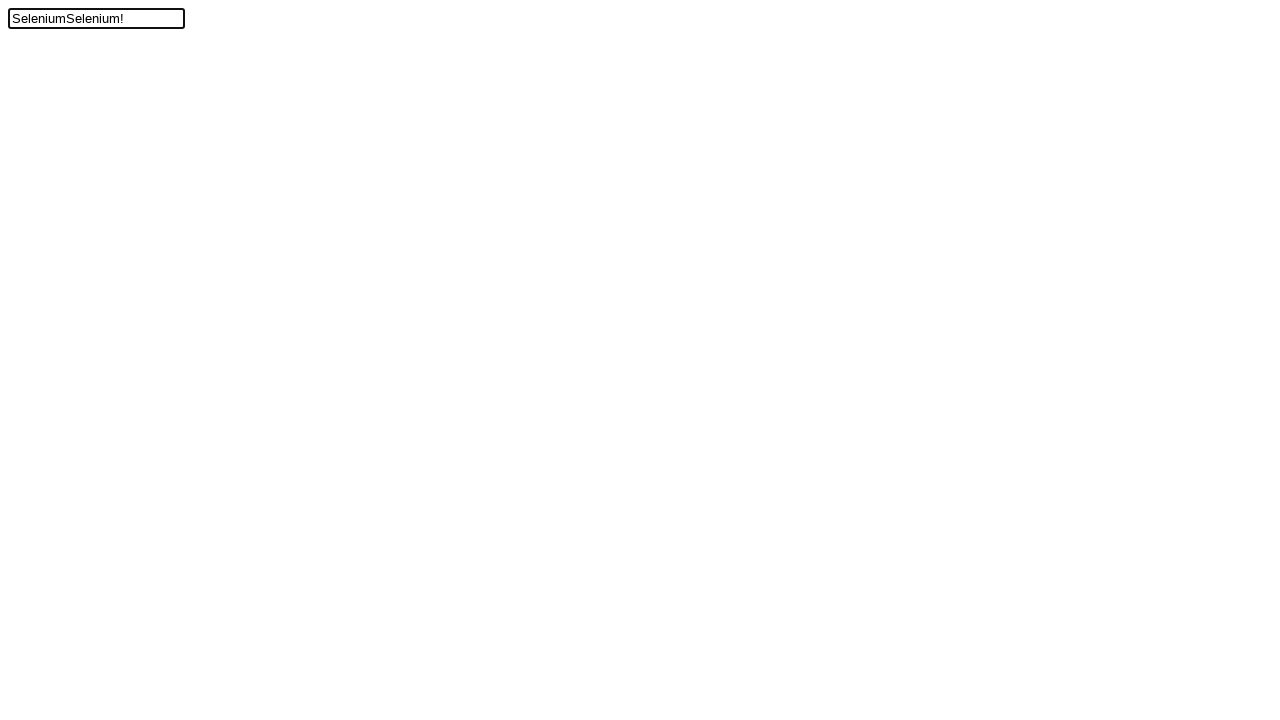

Released Control key after paste operations
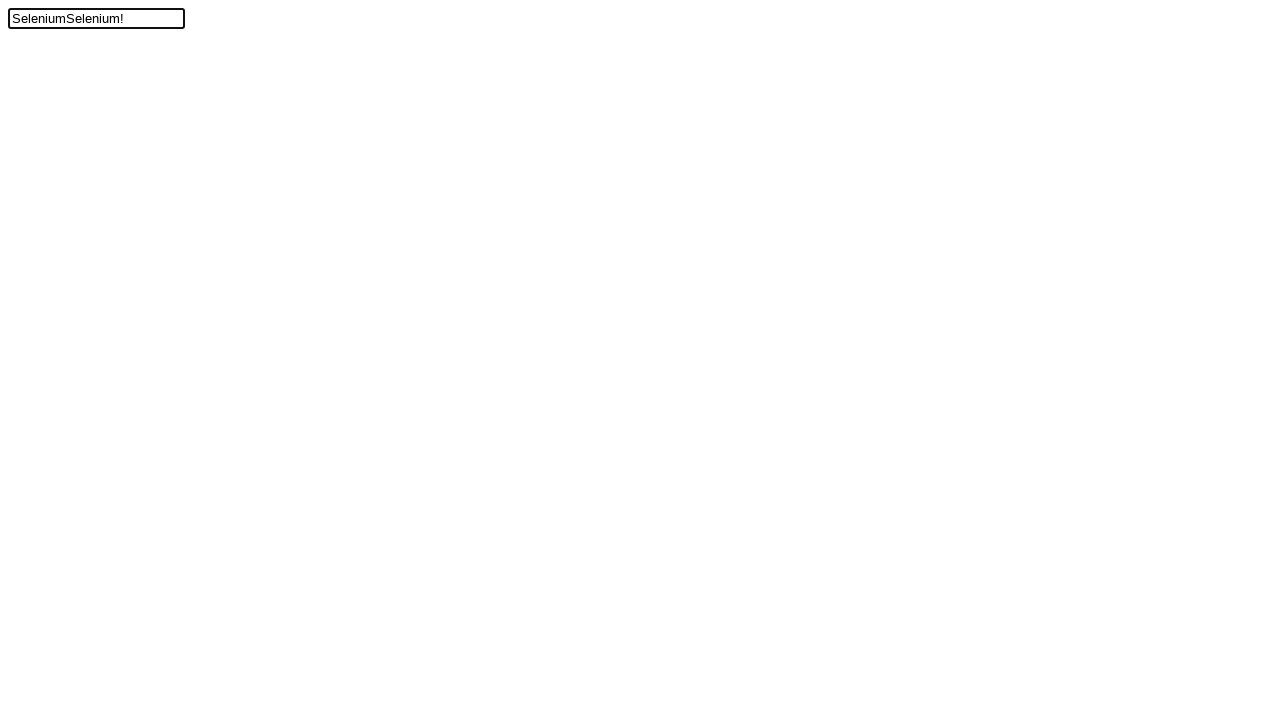

Verified text field contains 'SeleniumSelenium!' after copy and paste operations
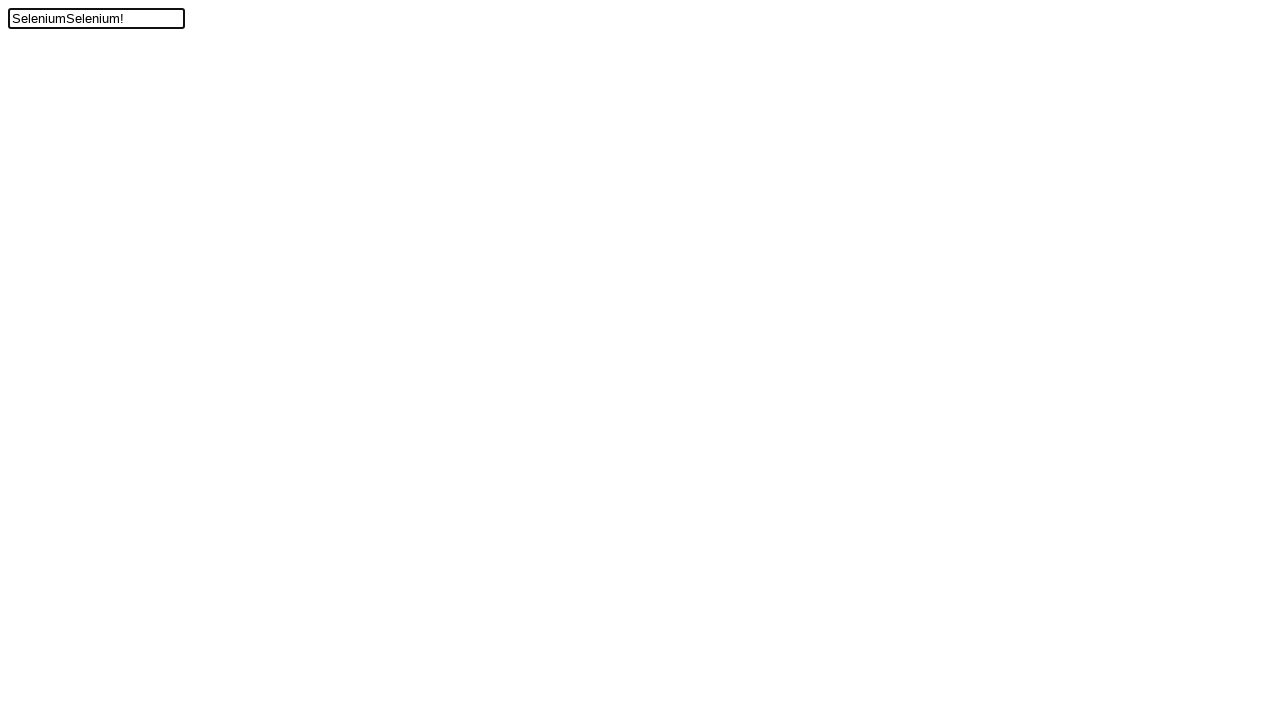

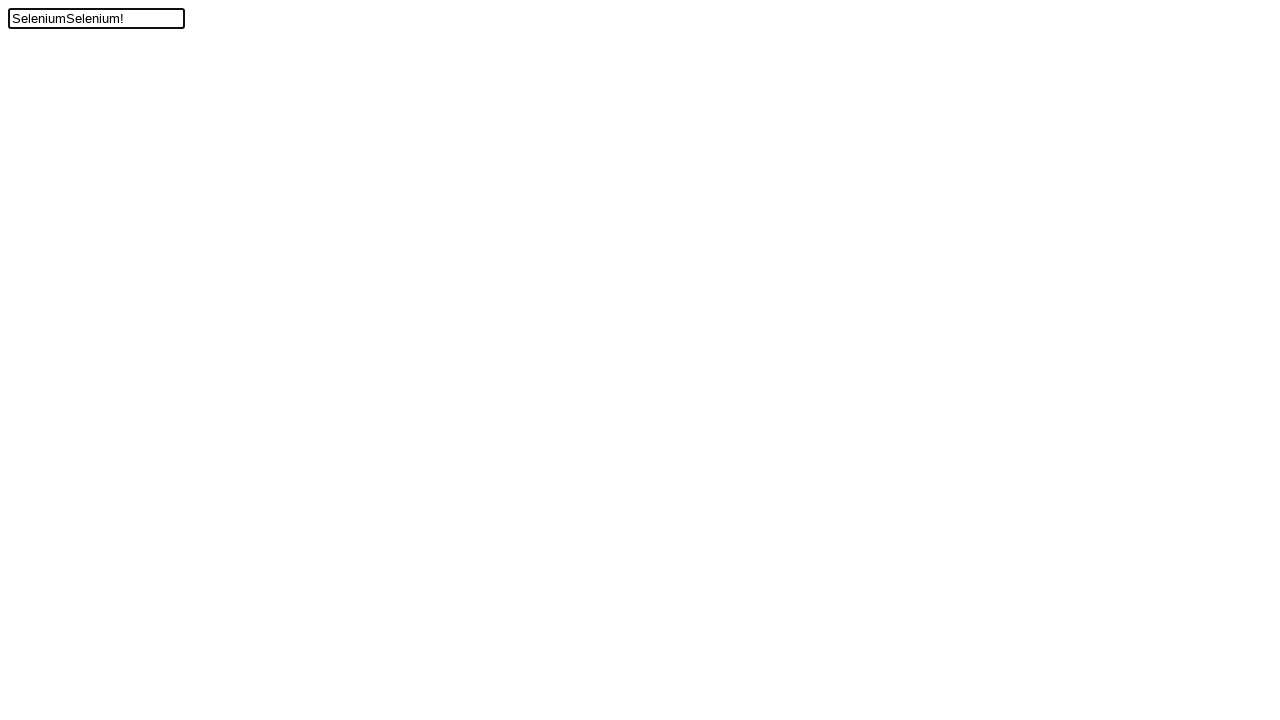